Tests selecting an option from a jQuery UI custom dropdown menu and verifying the selection

Starting URL: https://jqueryui.com/resources/demos/selectmenu/default.html

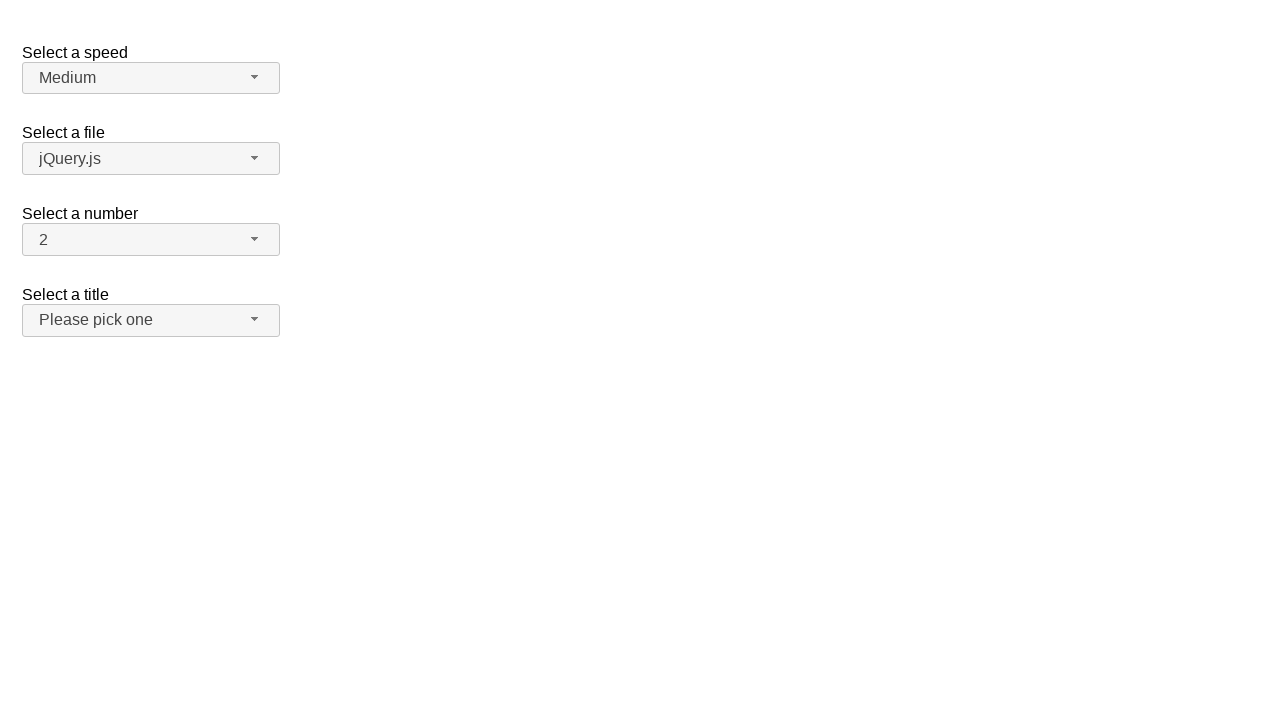

Clicked speed dropdown to open menu at (255, 77) on xpath=//span[@id='speed-button']//span[contains(@class,'ui-icon-triangle-1-s')]
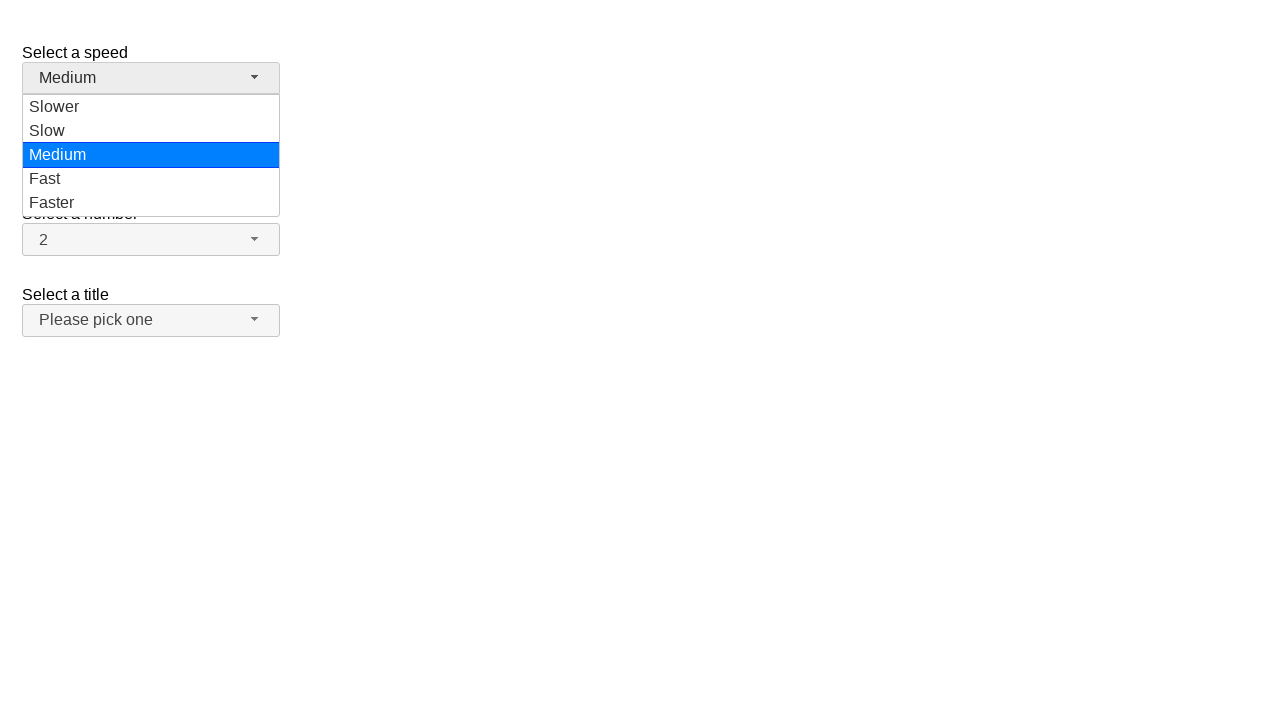

Located dropdown menu items
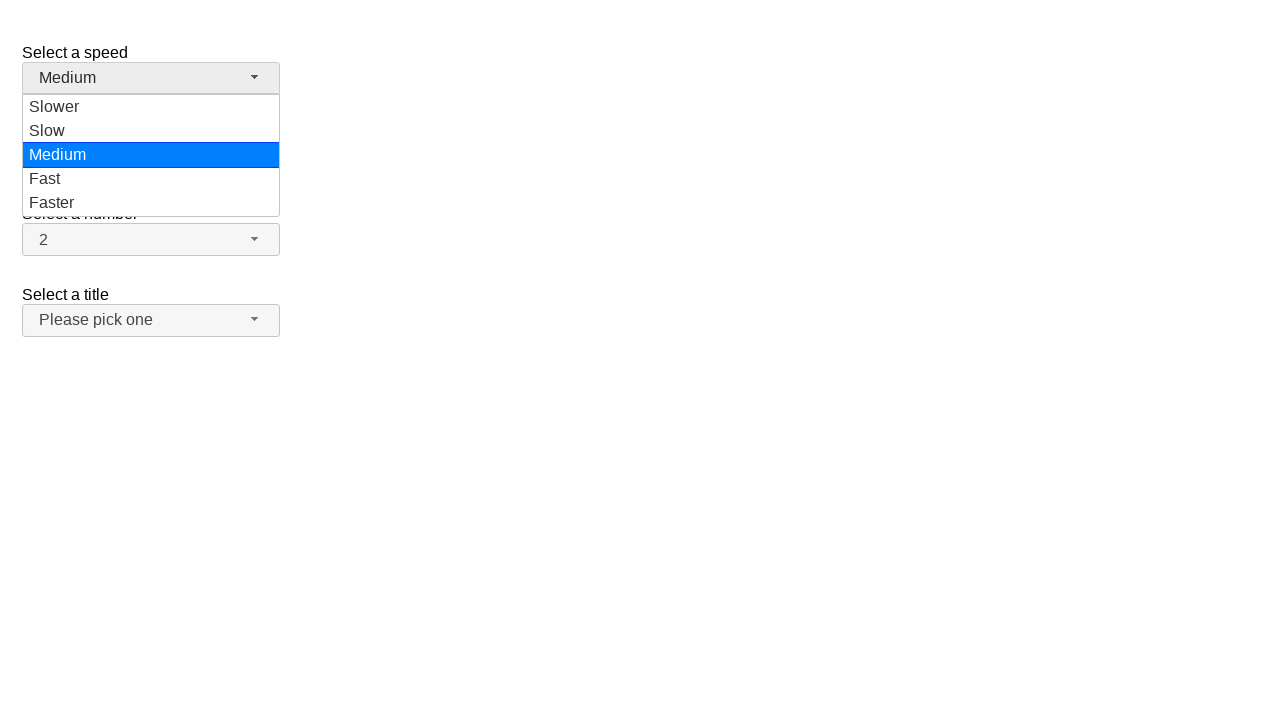

Scrolled 'Fast' option into view
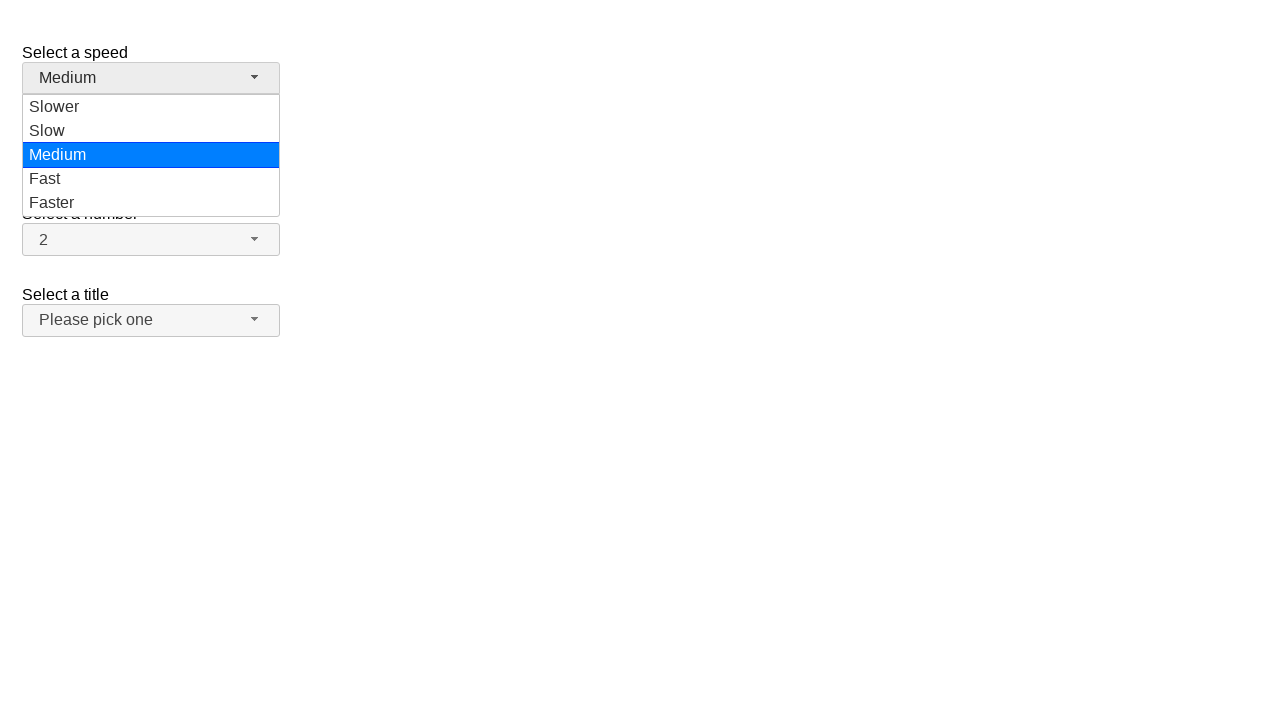

Clicked 'Fast' option from dropdown menu at (151, 179) on xpath=//ul[@id='speed-menu']//li[@class='ui-menu-item']/div >> nth=3
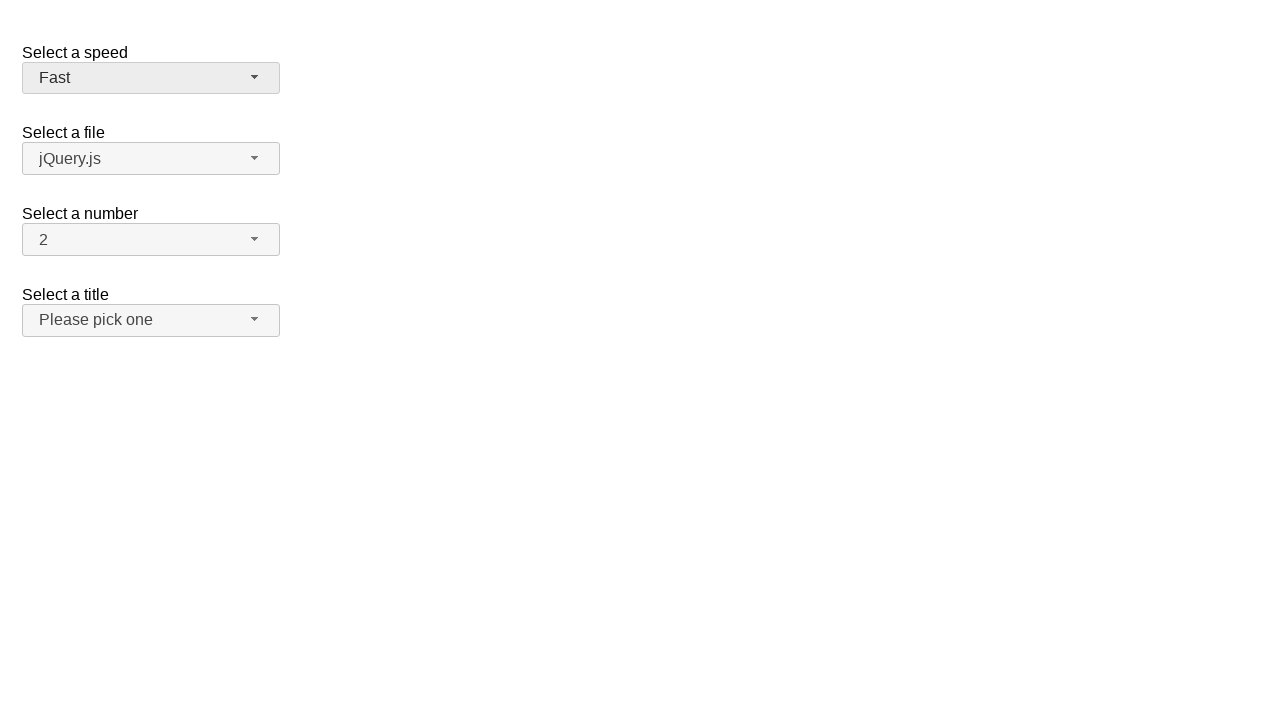

Retrieved selected dropdown text
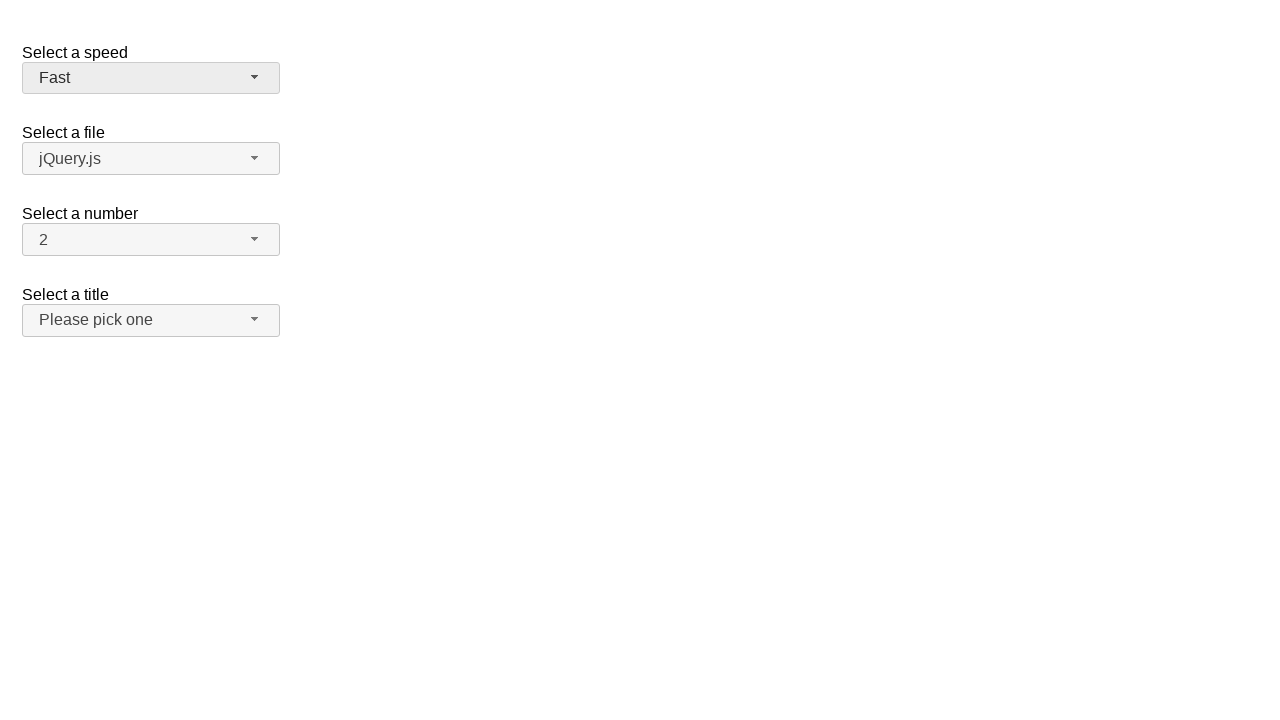

Verified 'Fast' option is selected in dropdown
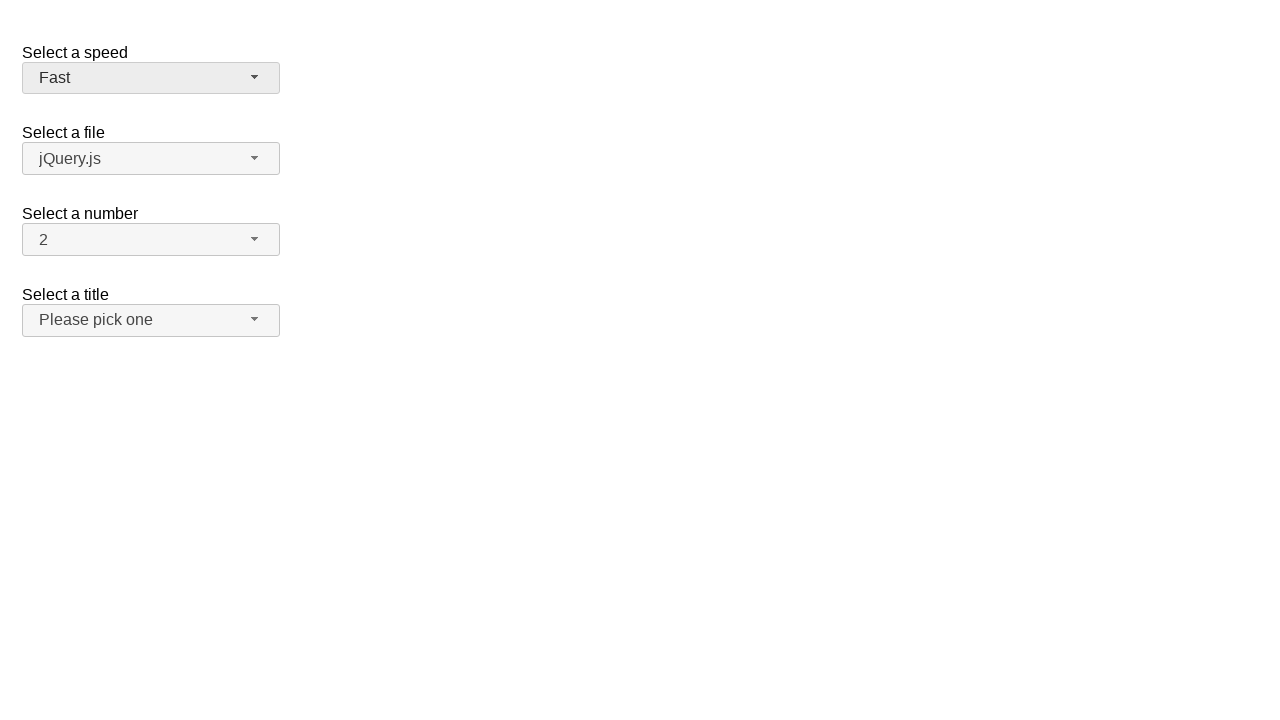

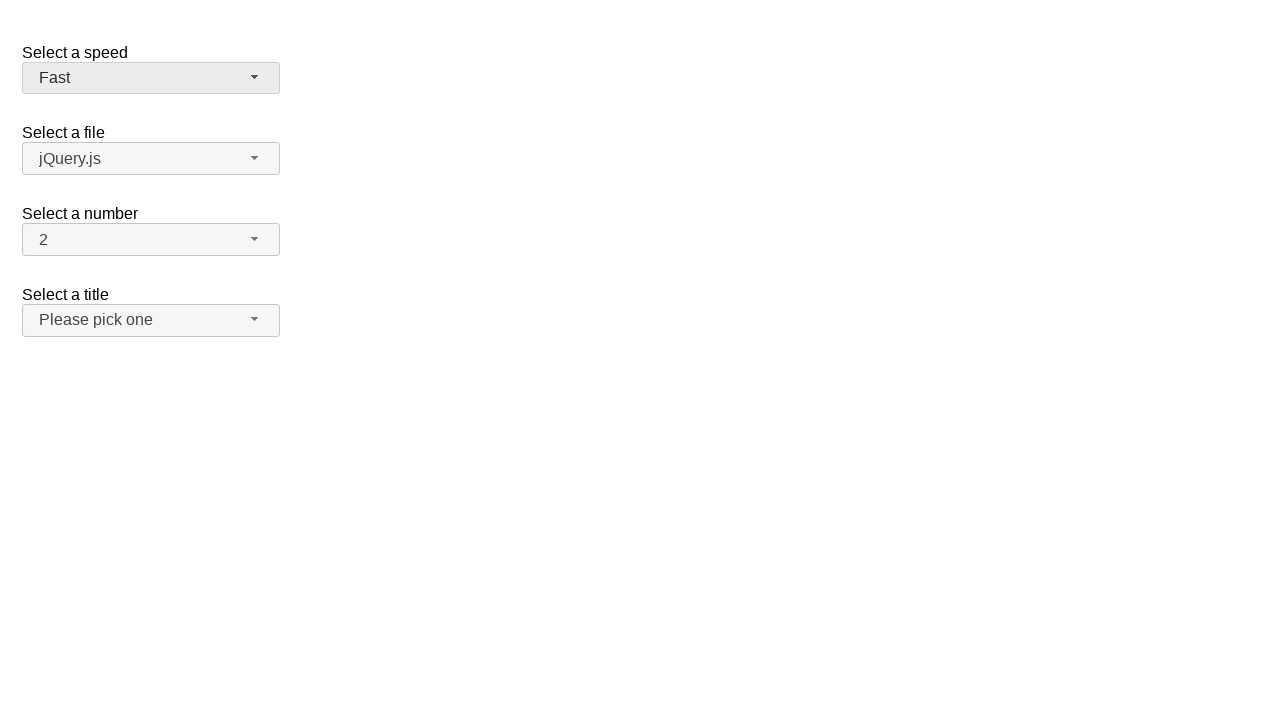